Tests page scrolling functionality by scrolling to bottom and back to top

Starting URL: https://www.flipkart.com/

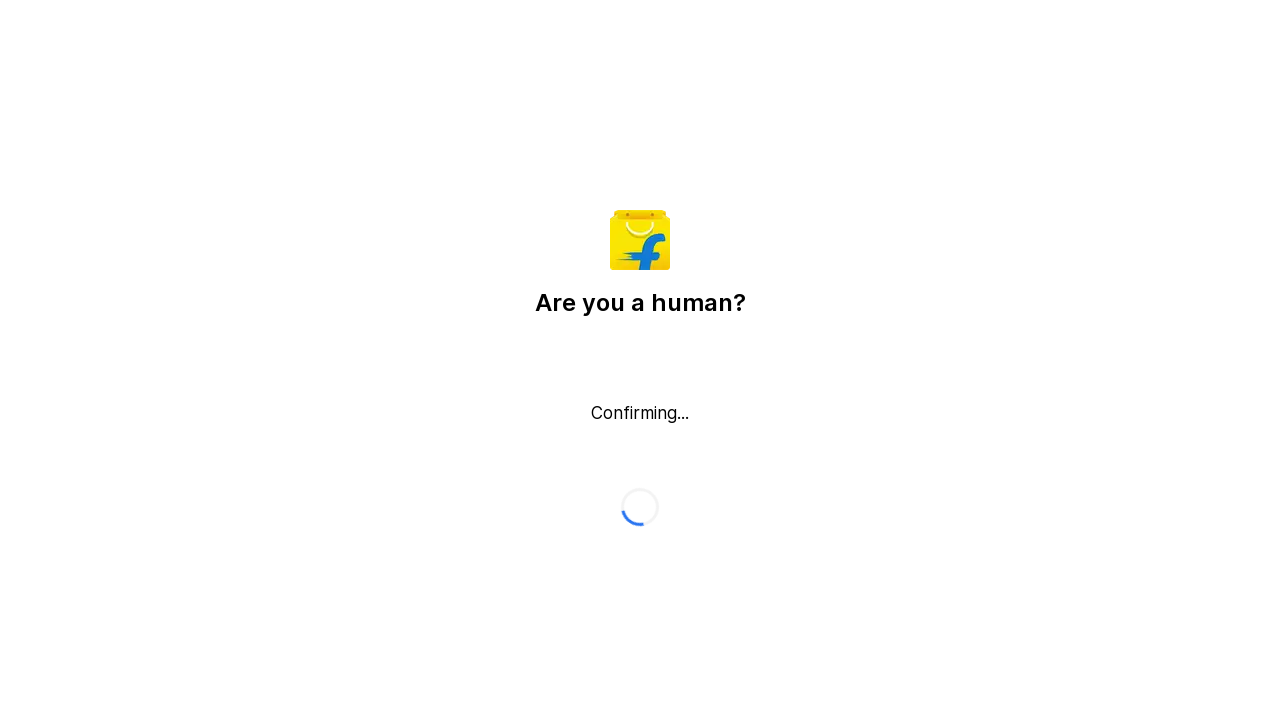

Scrolled to bottom of the page
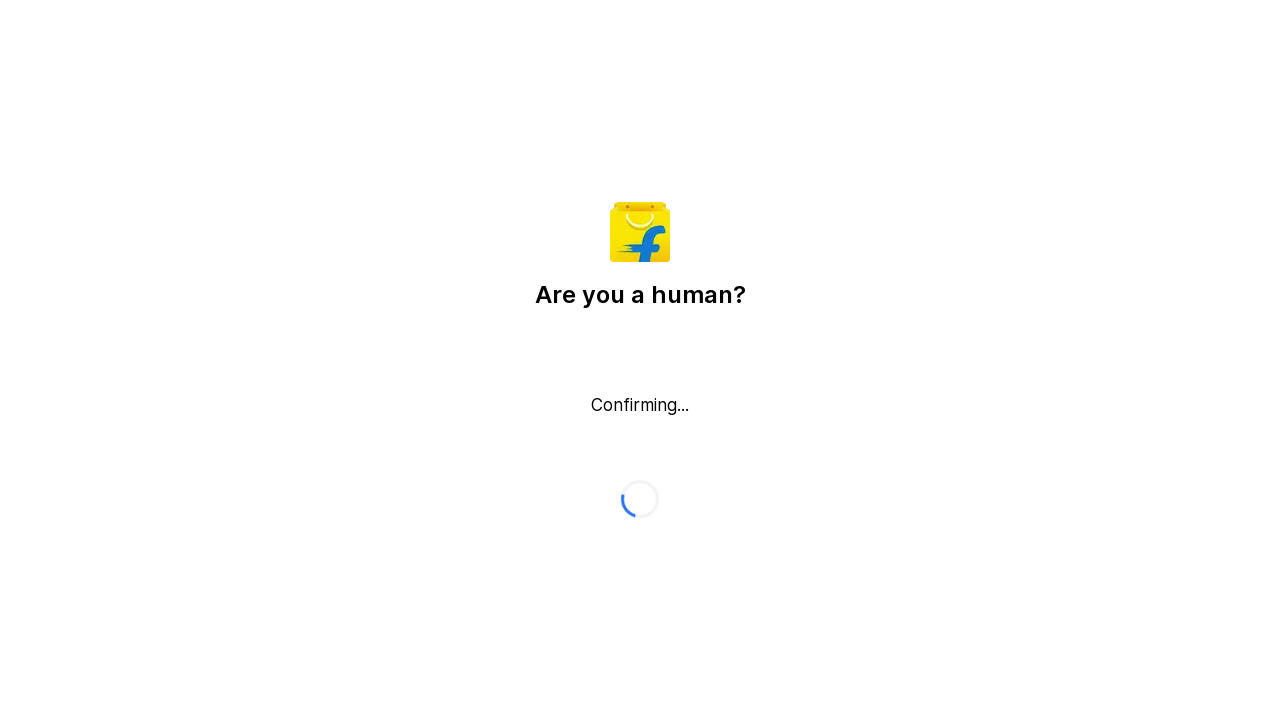

Scrolled back to top of the page
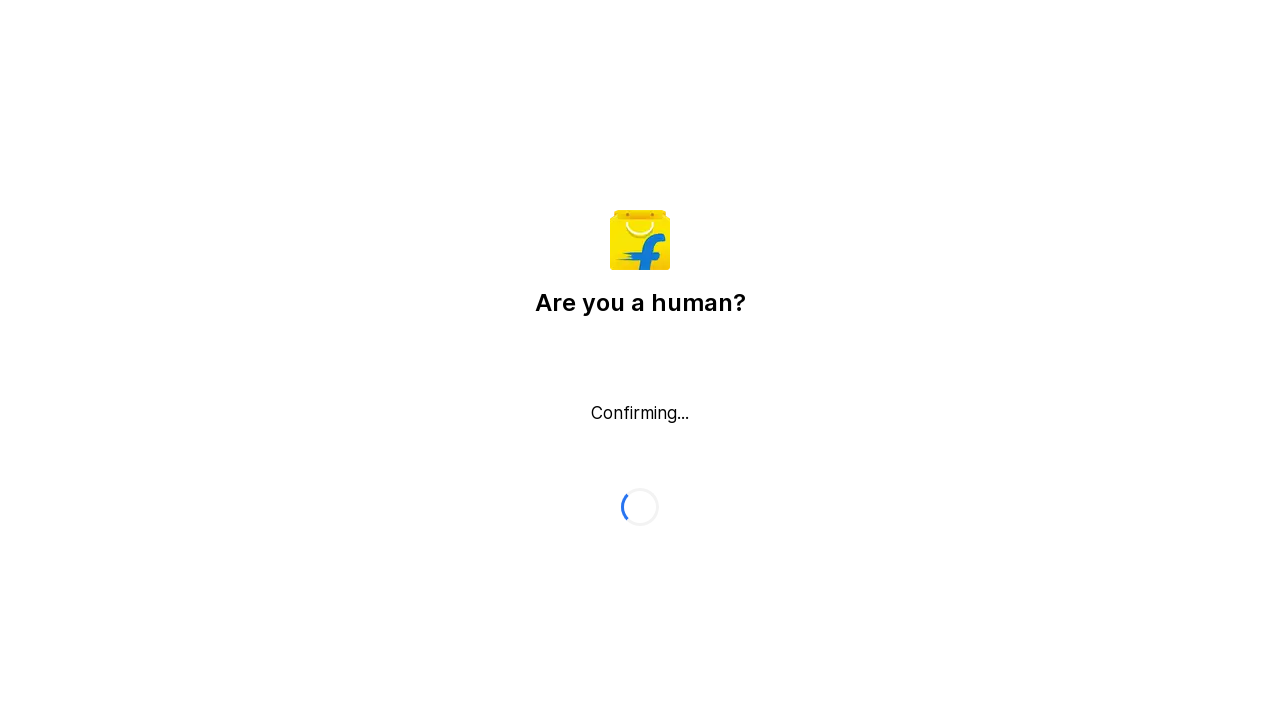

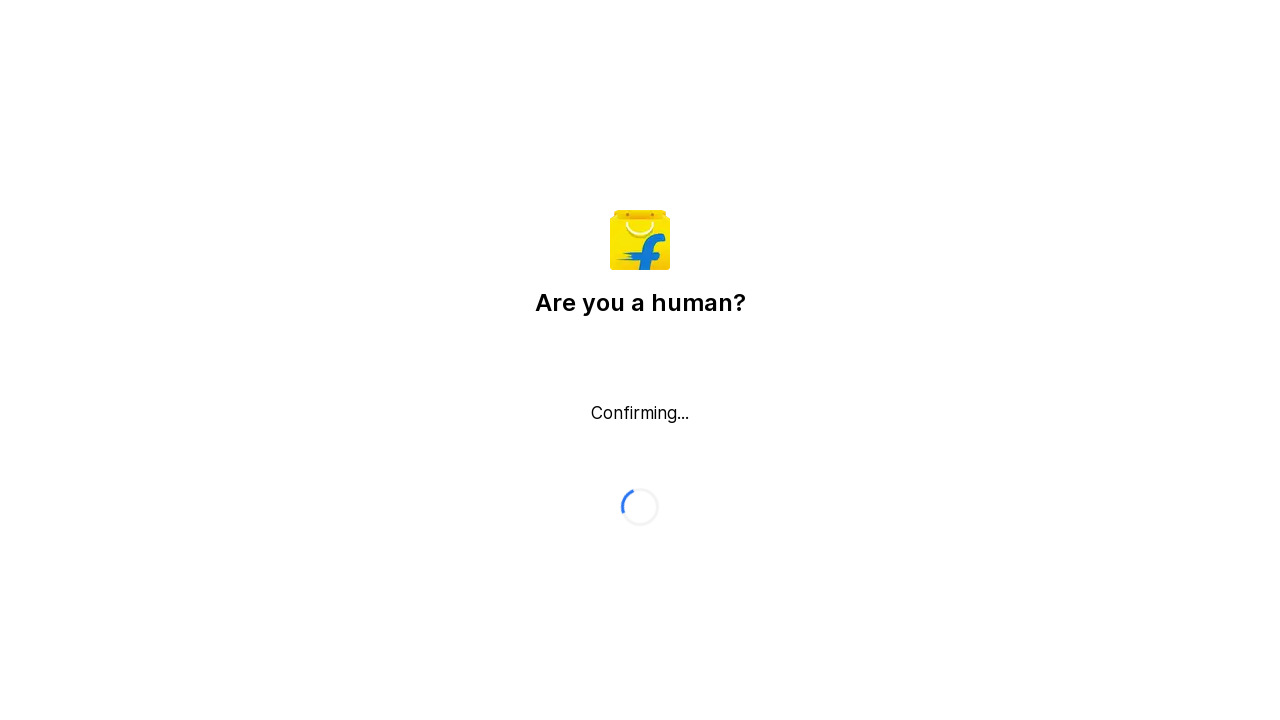